Tests JavaScript prompt interaction on W3Schools by switching to an iframe, clicking a button to trigger a prompt, entering text, and accepting it

Starting URL: https://www.w3schools.com/jsref/tryit.asp?filename=tryjsref_prompt

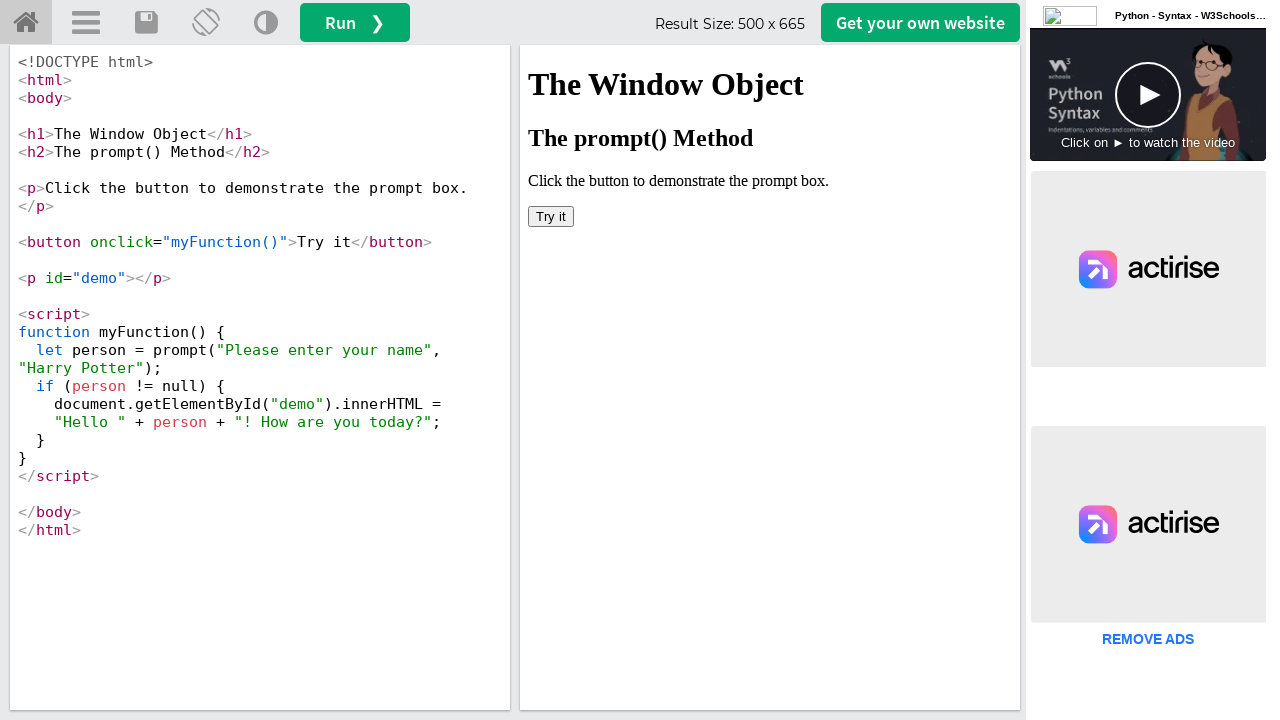

Located the iframe containing the demo
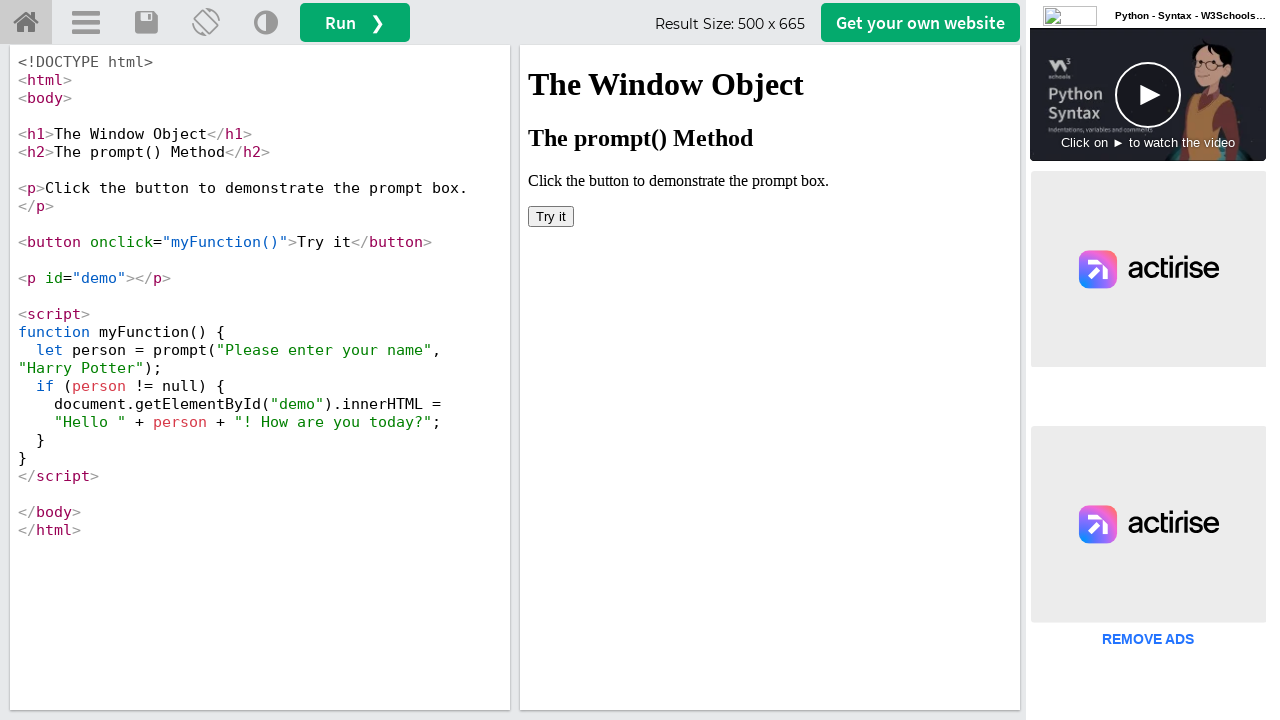

Clicked the 'Try it' button to trigger JavaScript prompt at (551, 216) on iframe[id='iframeResult'] >> internal:control=enter-frame >> button:has-text('Tr
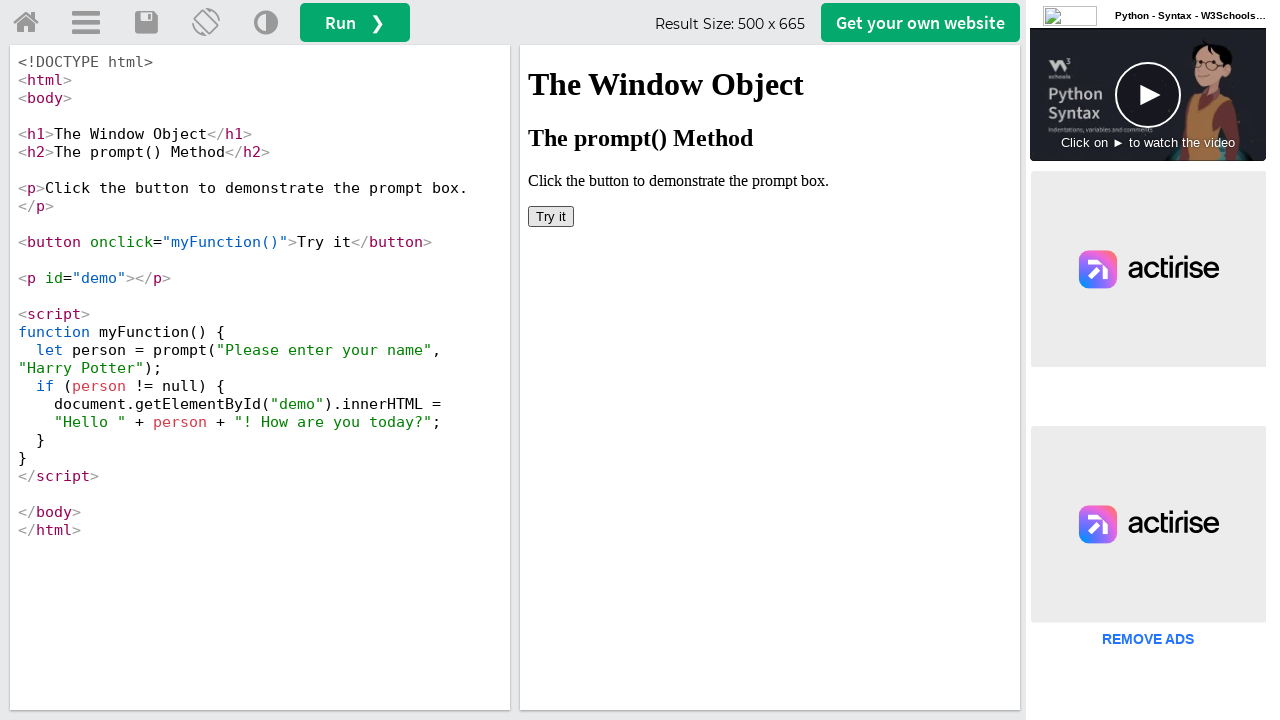

Set up dialog handler to accept prompt with text 'its working'
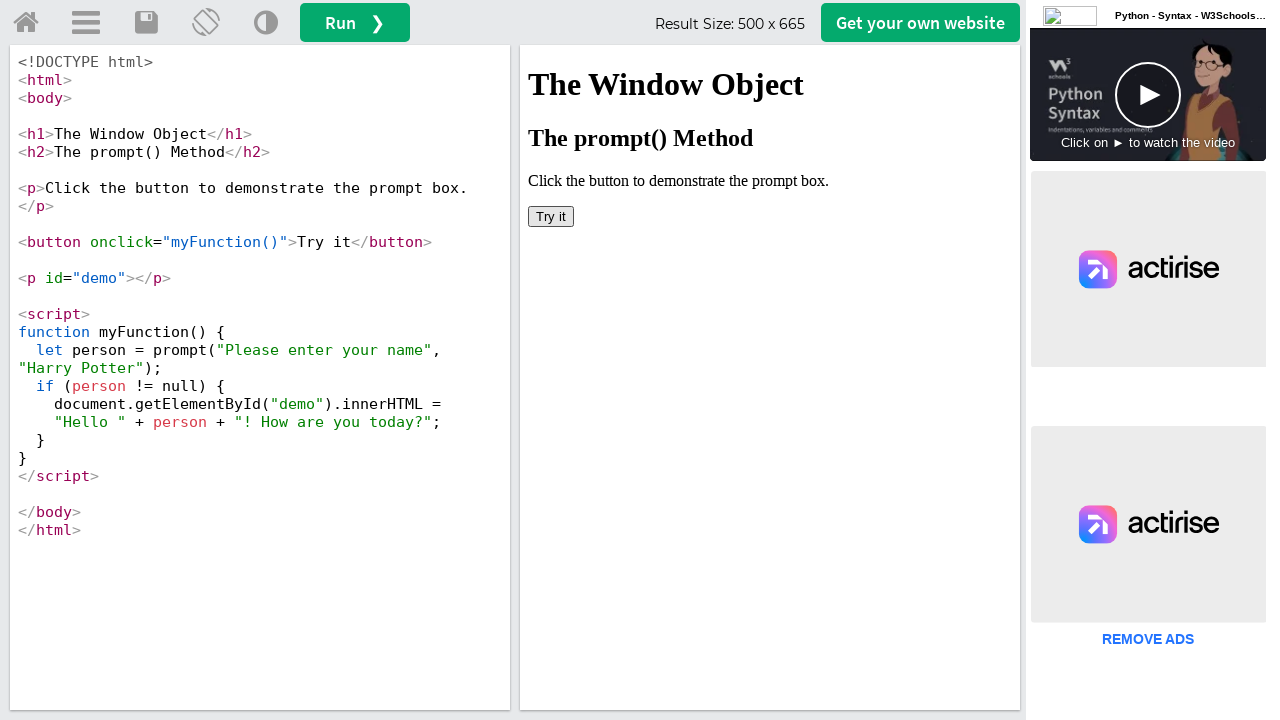

Waited for prompt interaction to complete
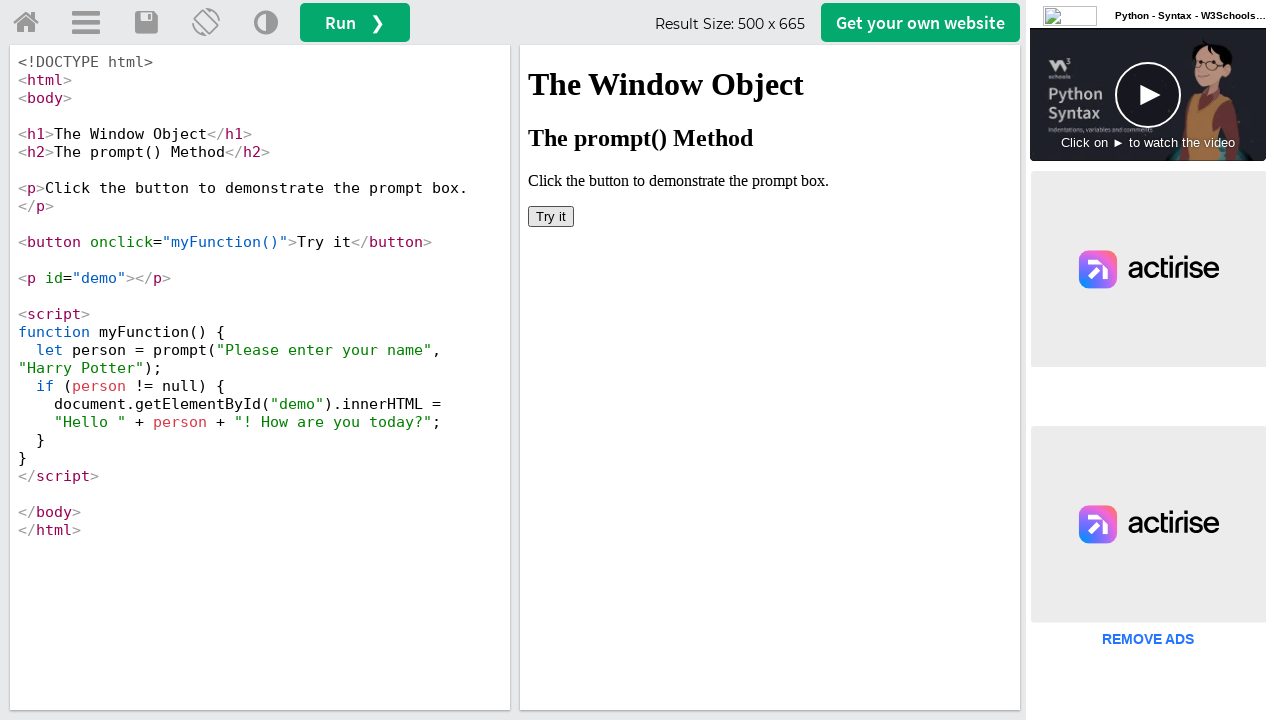

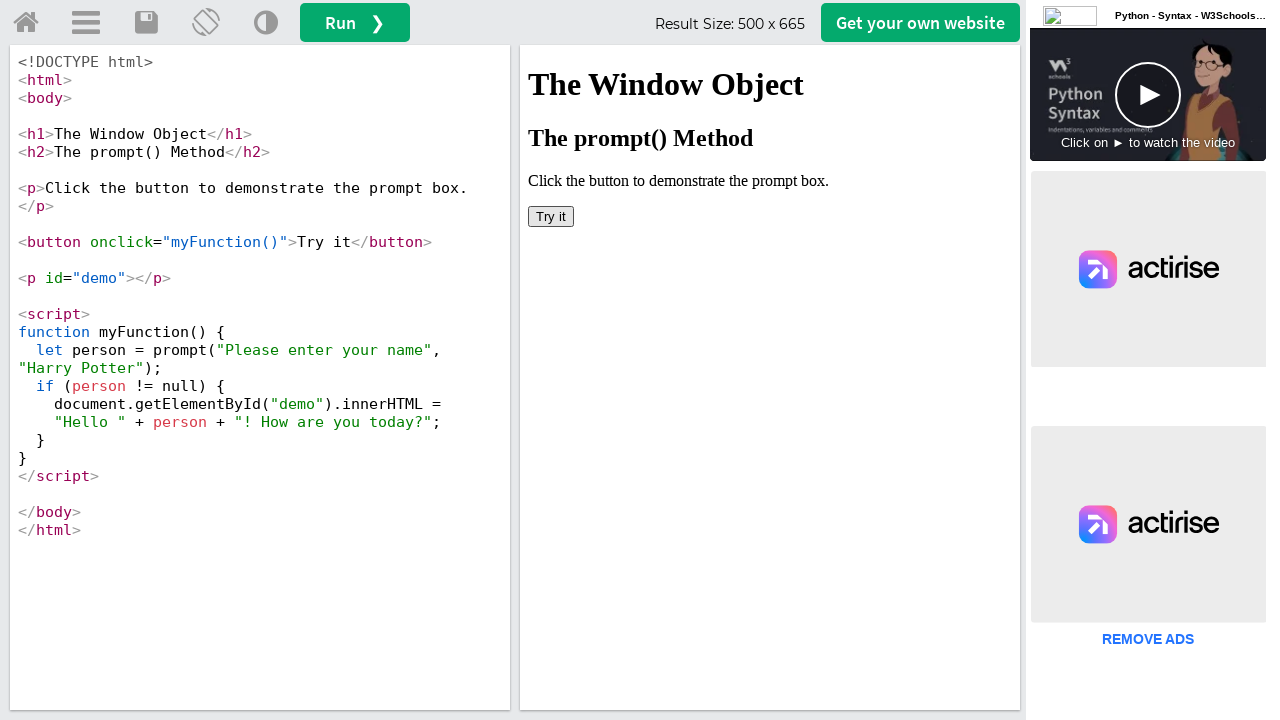